Navigates to the workshop homepage and clicks on the first recipe card button to open the recipe details

Starting URL: https://broken-workshop.dequelabs.com/

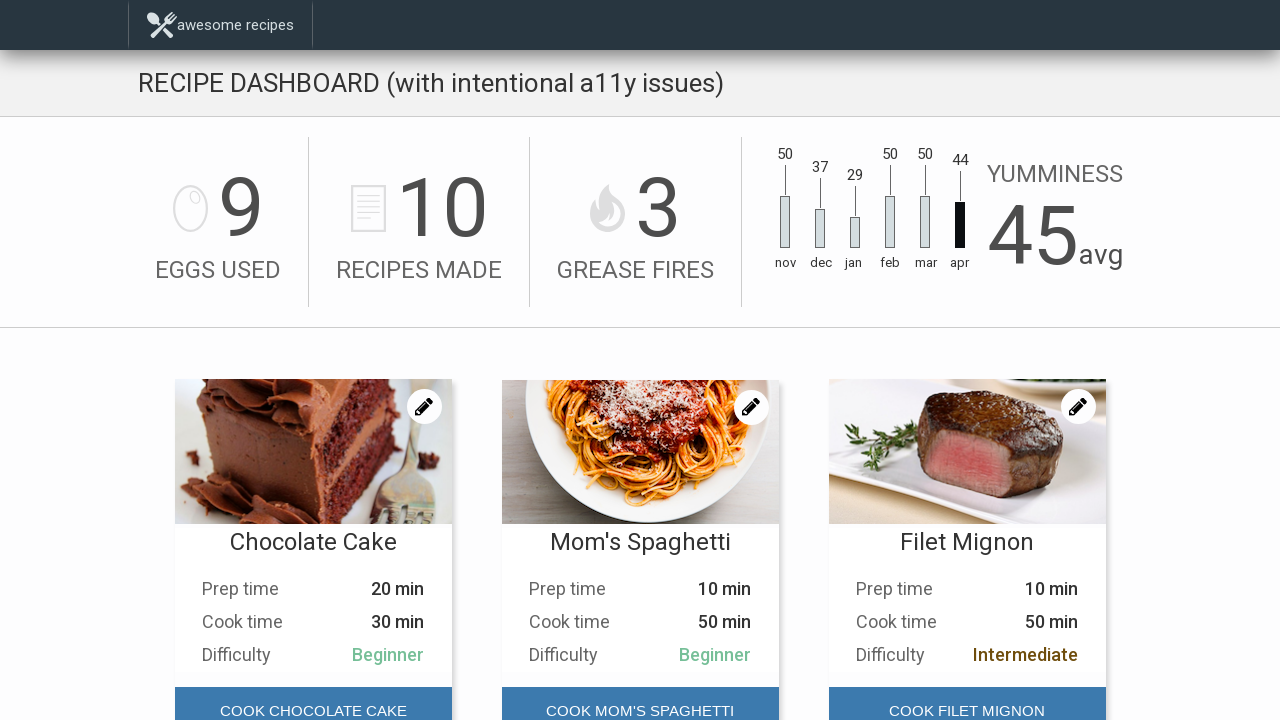

Recipes section loaded on workshop homepage
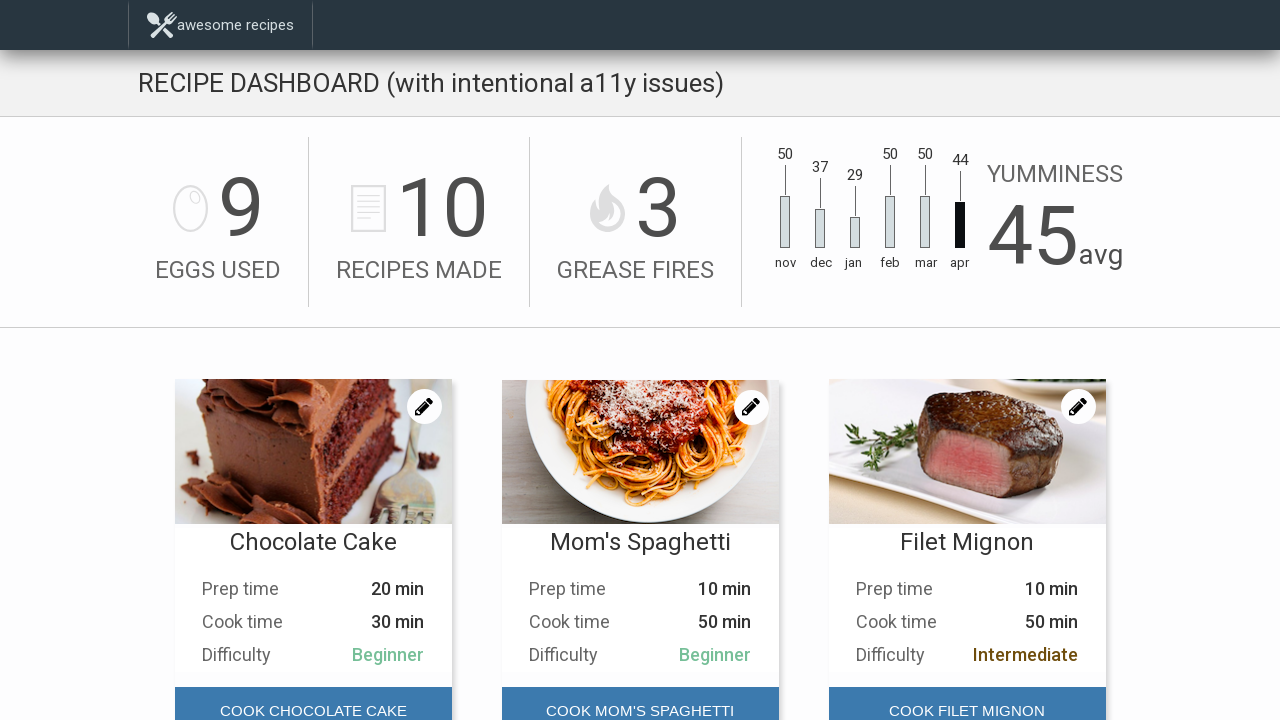

Clicked first recipe card button to open recipe details at (313, 696) on #main-content > div.Recipes > div:nth-child(1) > div.Recipes__card-foot > button
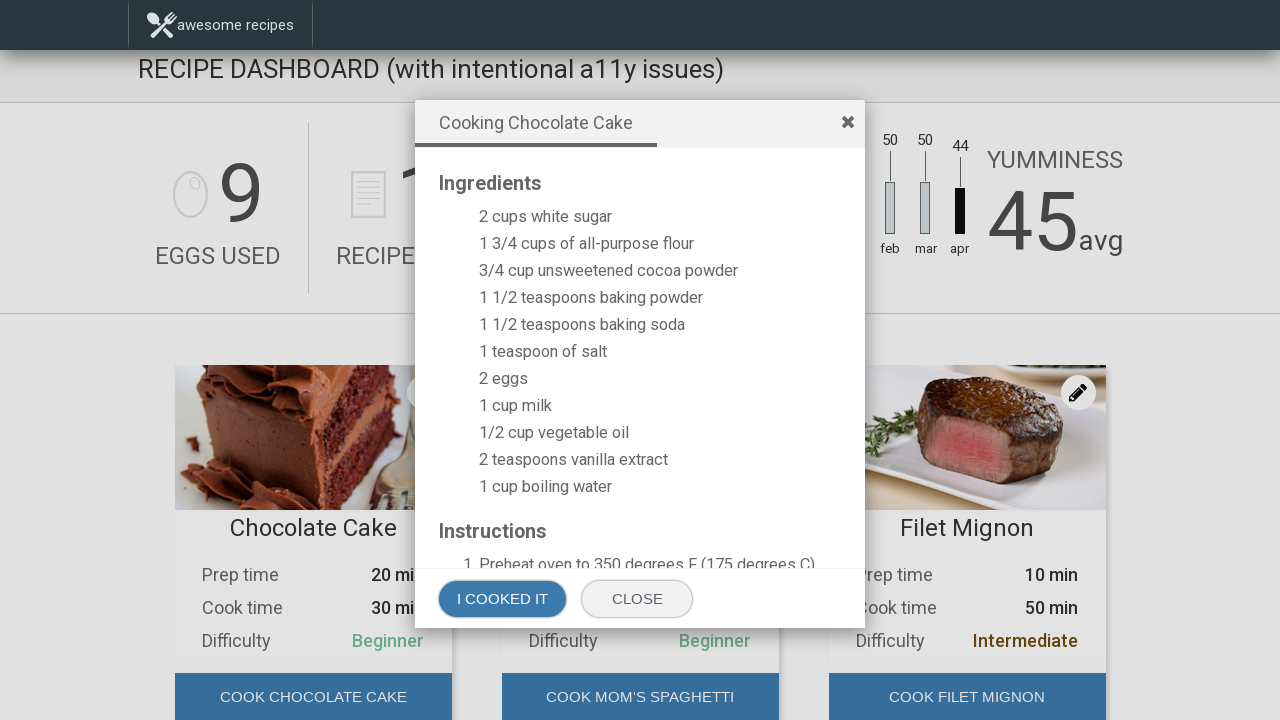

Waited for recipe details modal to appear
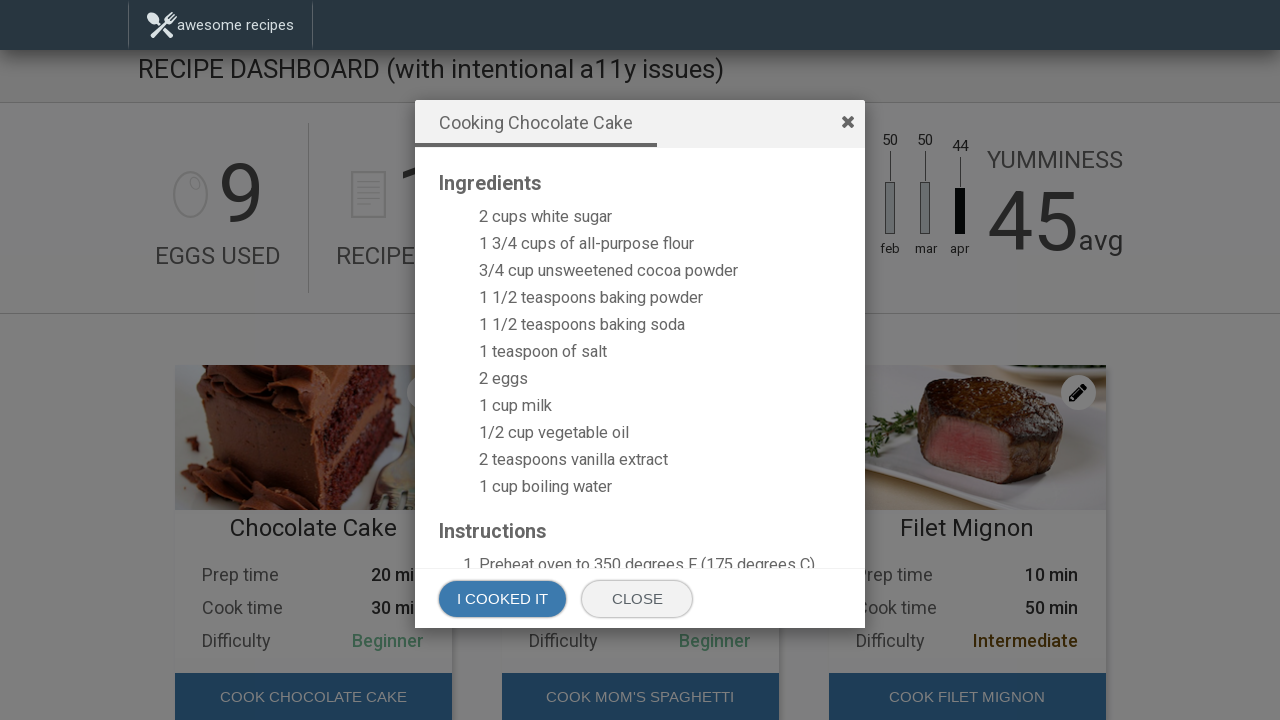

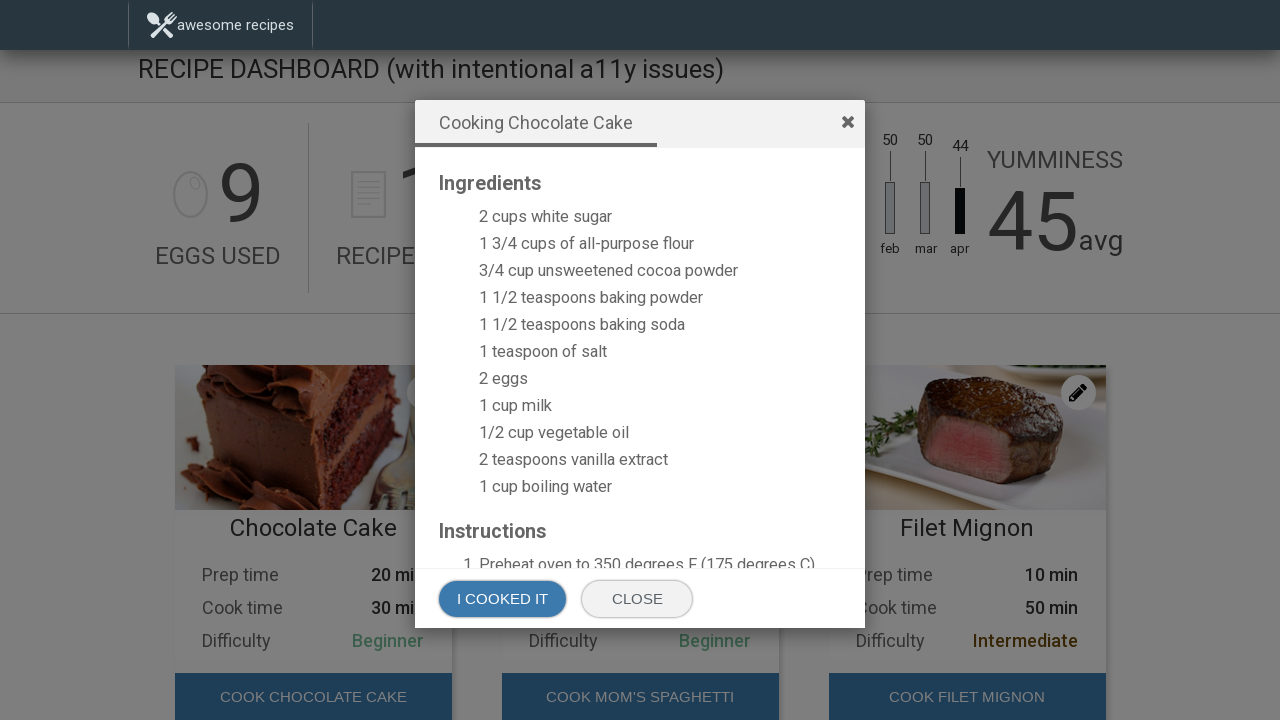